Tests the search functionality on Python.org by entering a search query and clicking the submit button

Starting URL: https://www.python.org

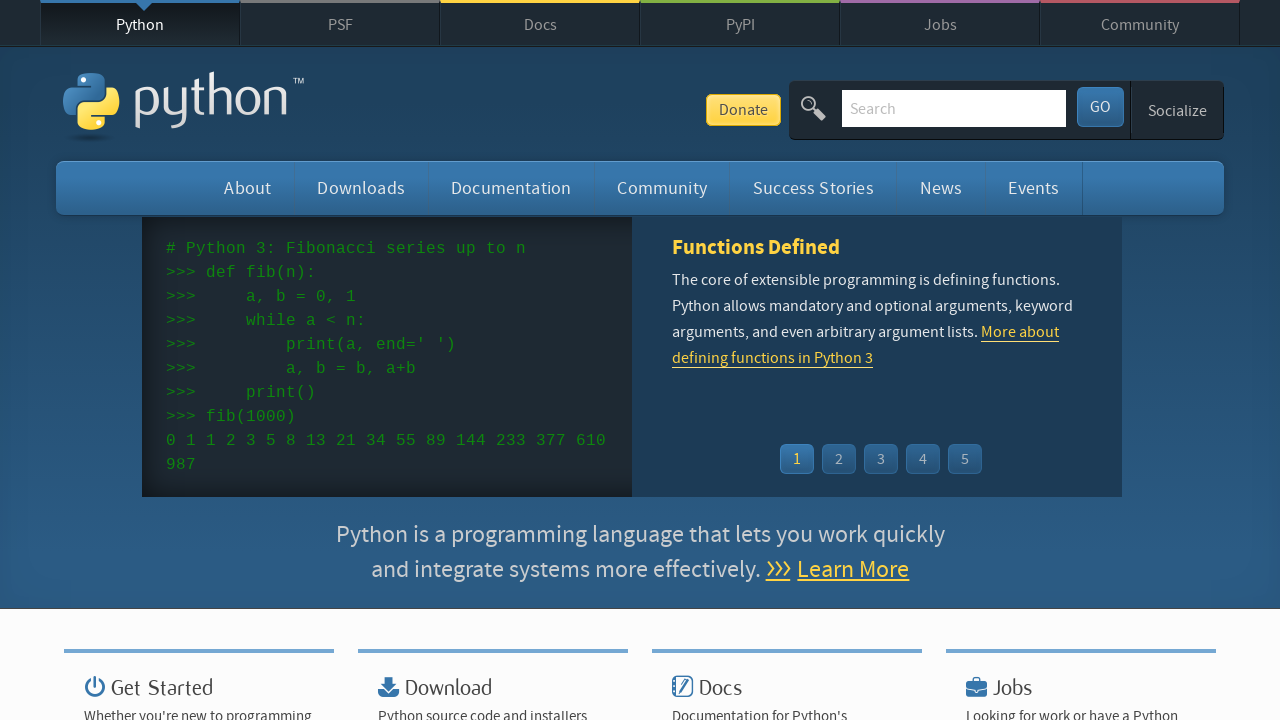

Filled search bar with 'getting started with python' on input[name='q']
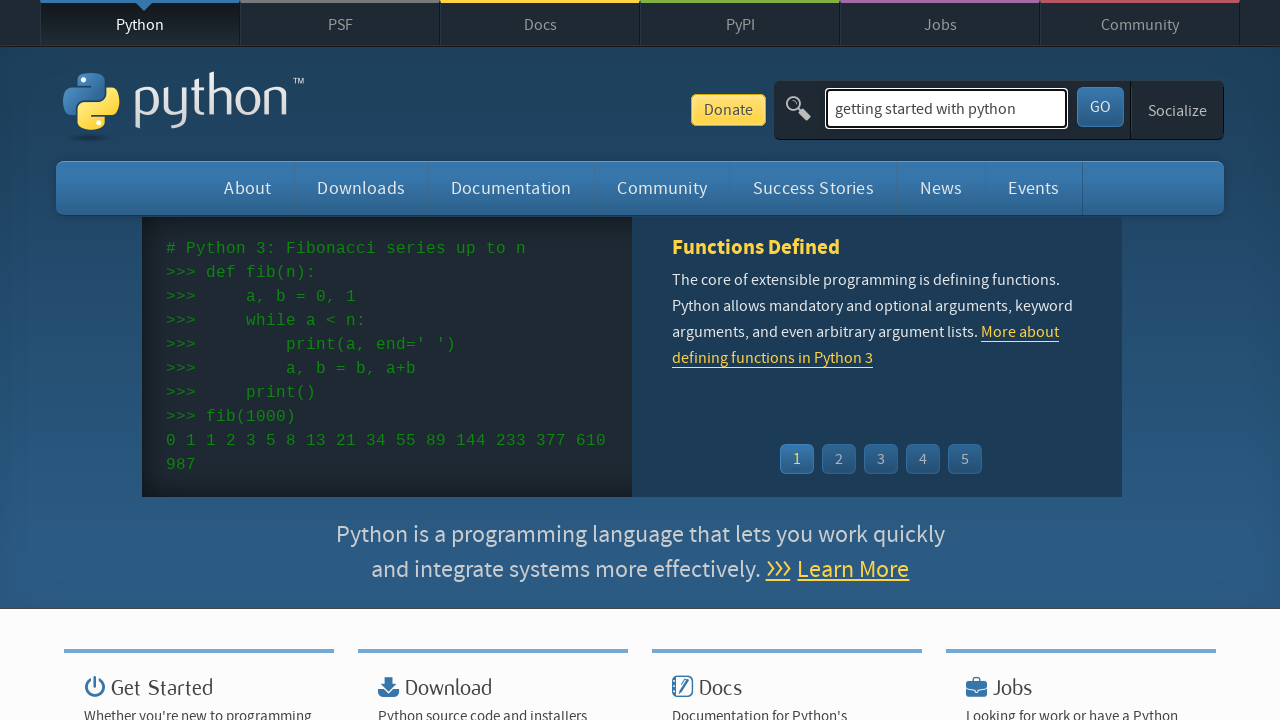

Clicked search submit button at (1100, 107) on #submit
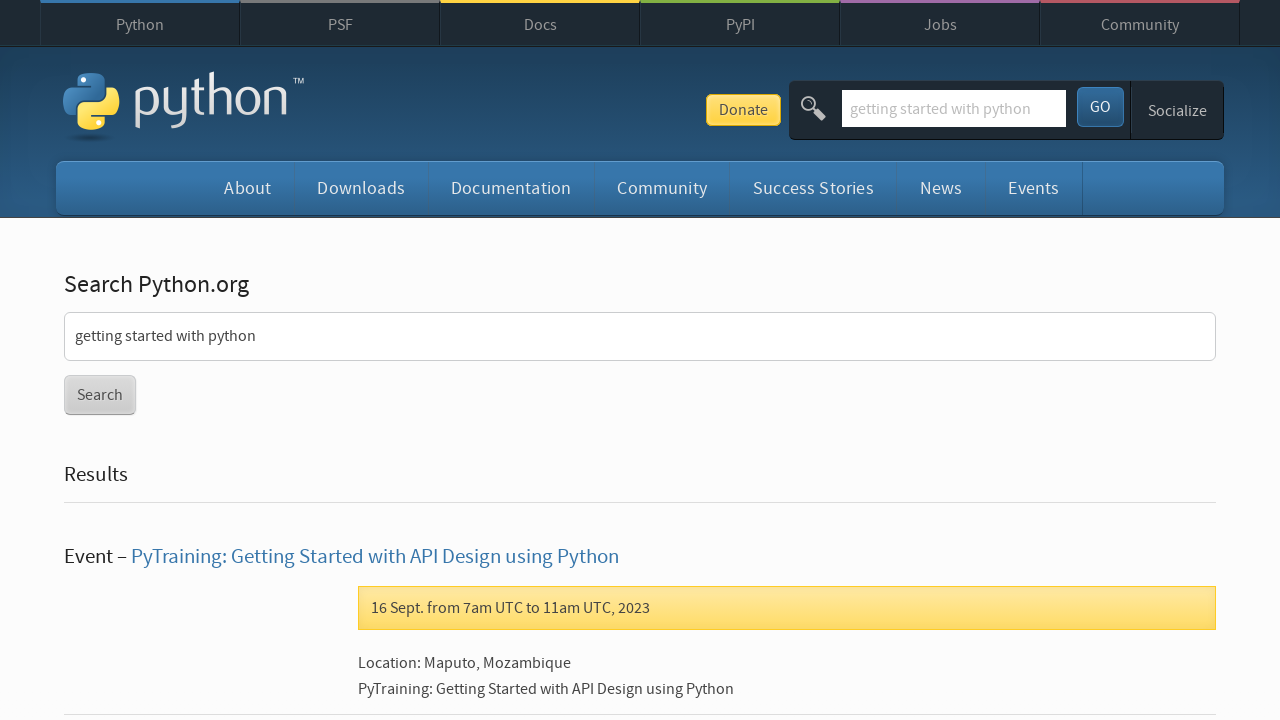

Search results page loaded
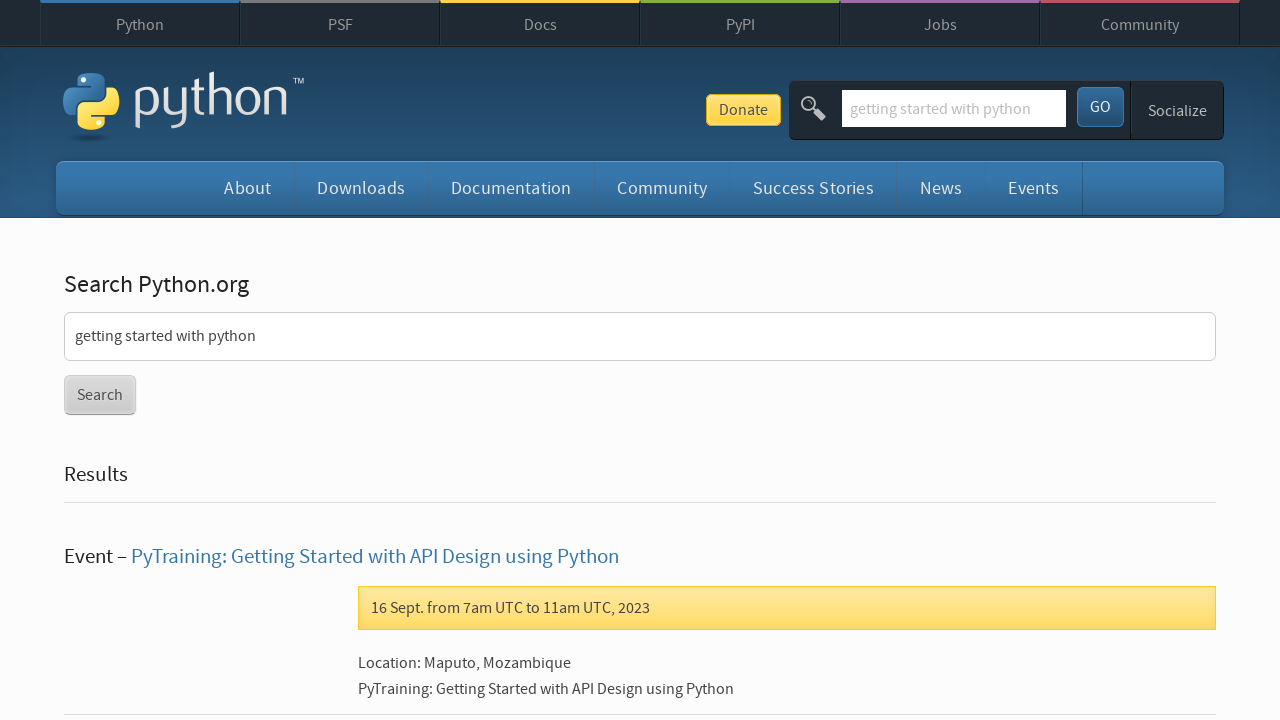

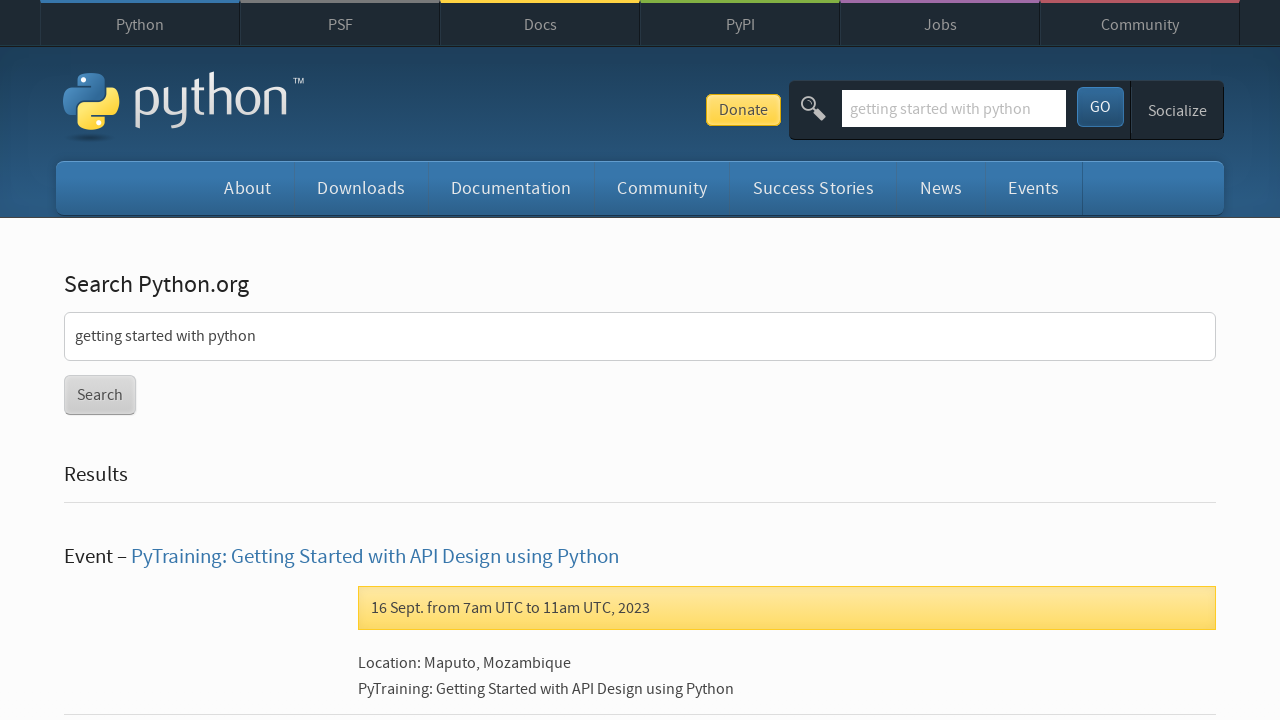